Tests mouse hover functionality by hovering over images to reveal hidden text and clicking on profile links

Starting URL: https://the-internet.herokuapp.com/hovers

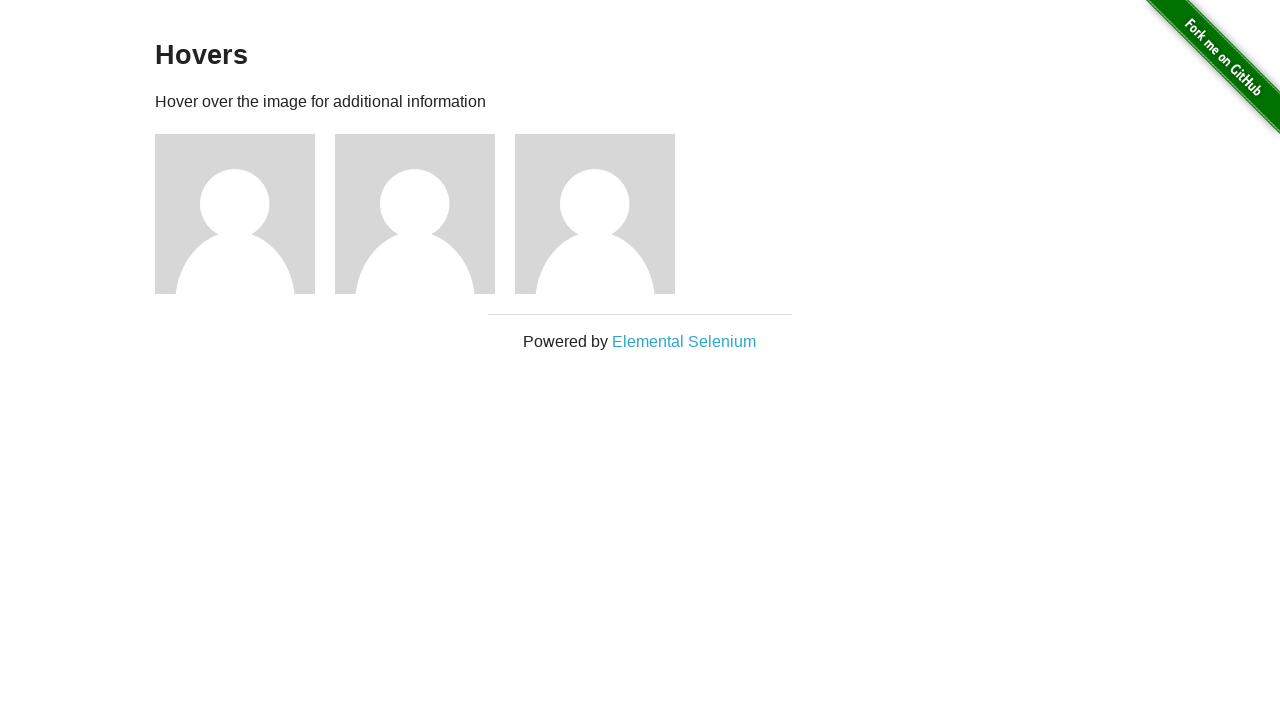

Located all figure images on the page
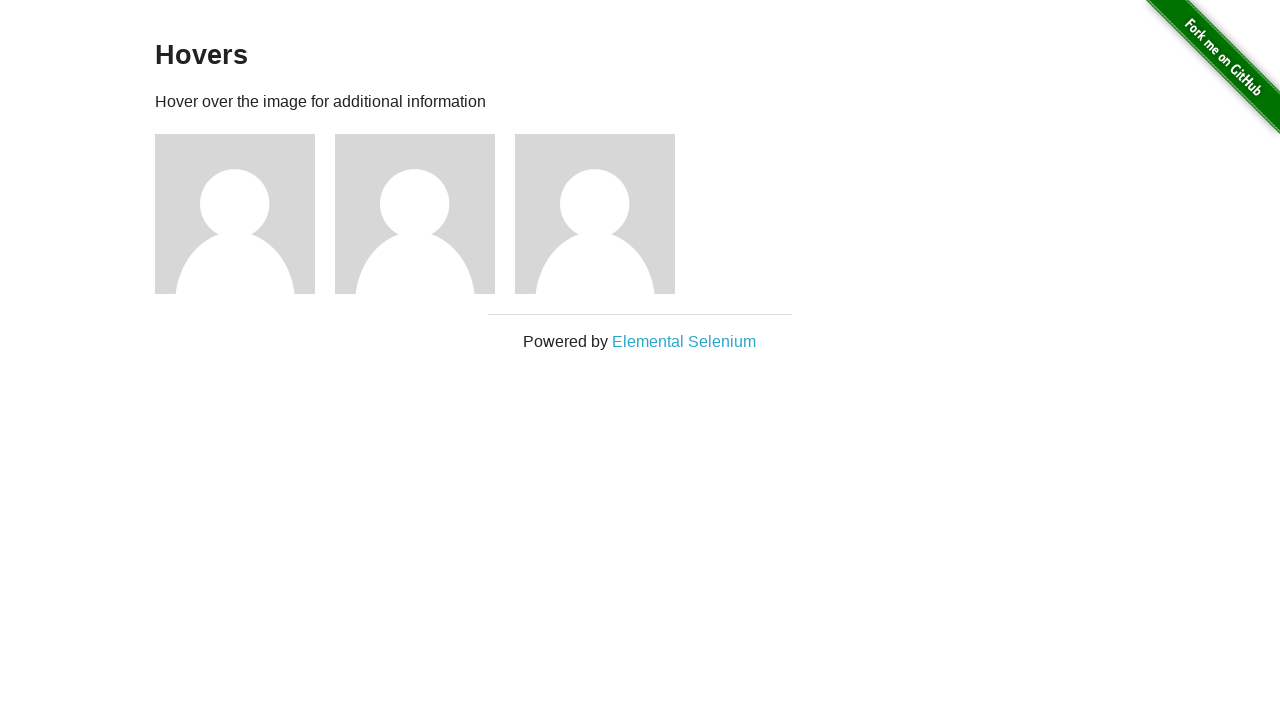

Located image 1
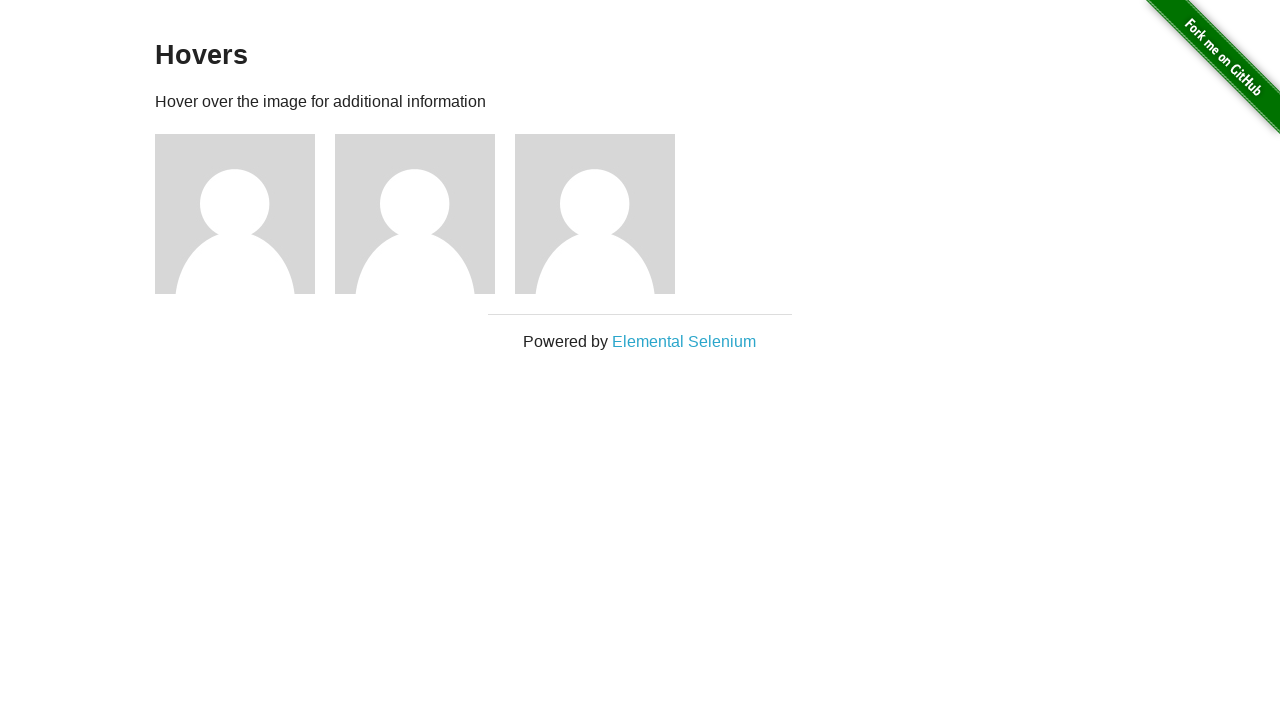

Located hidden user text for image 1
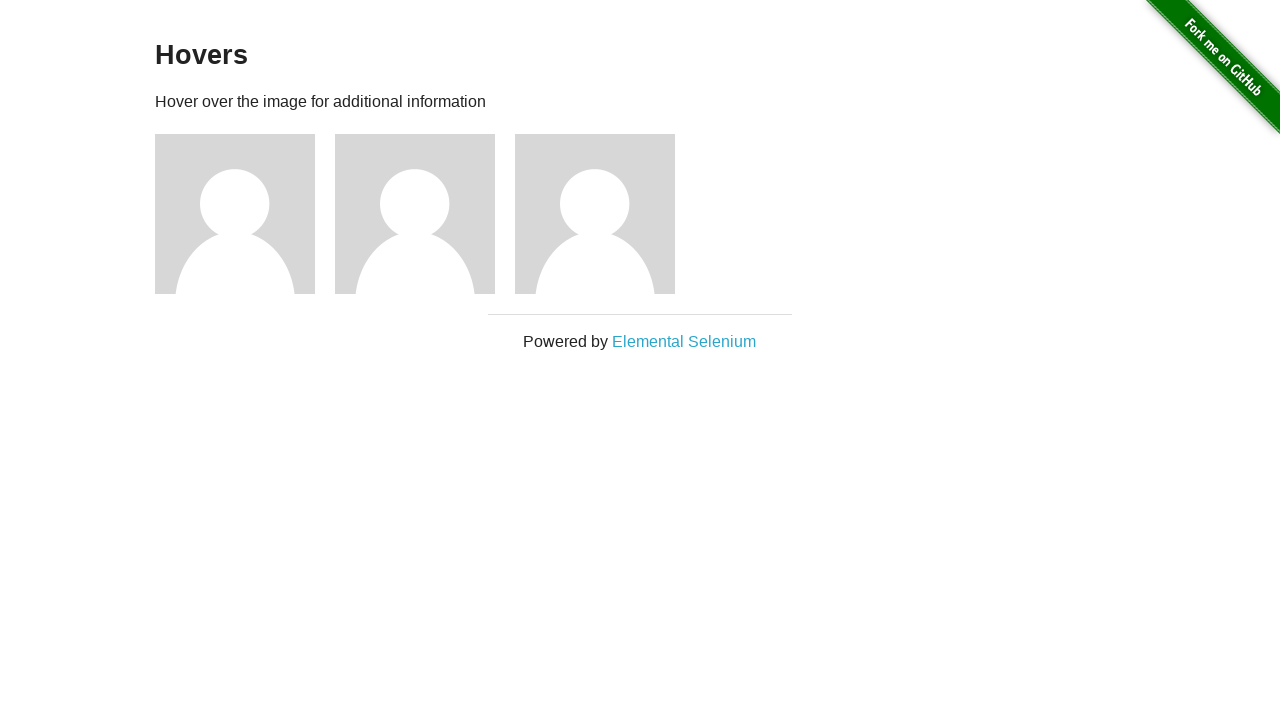

Located profile link for image 1
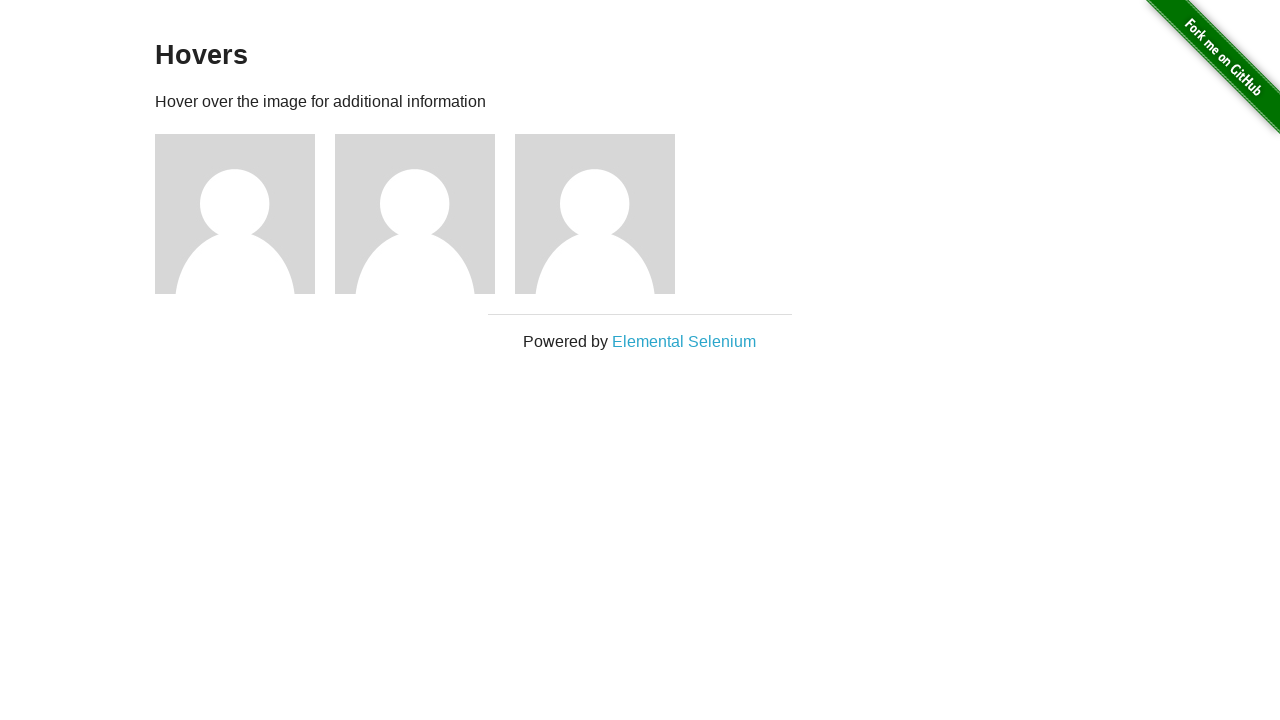

Hovered over image 1 to reveal hidden text at (235, 214) on div.figure > img >> nth=0
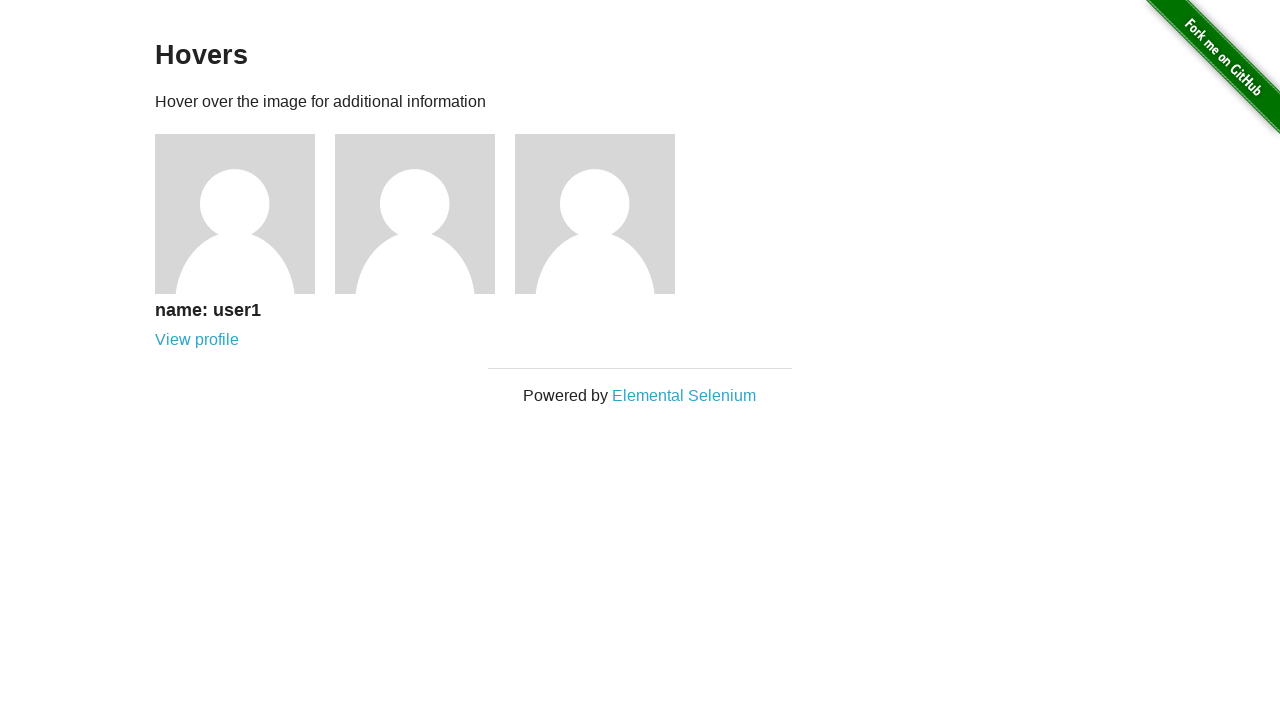

Clicked profile link for image 1 at (197, 340) on div.figcaption > a >> nth=0
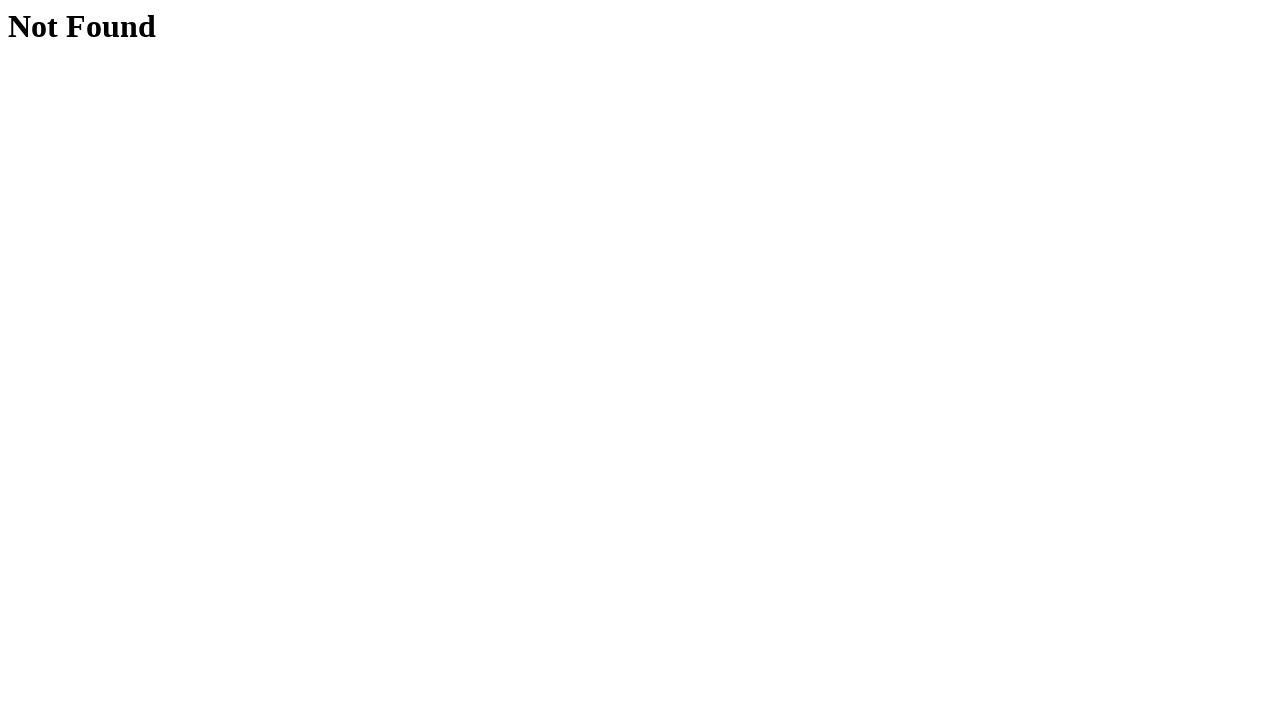

Navigated back to hovers page
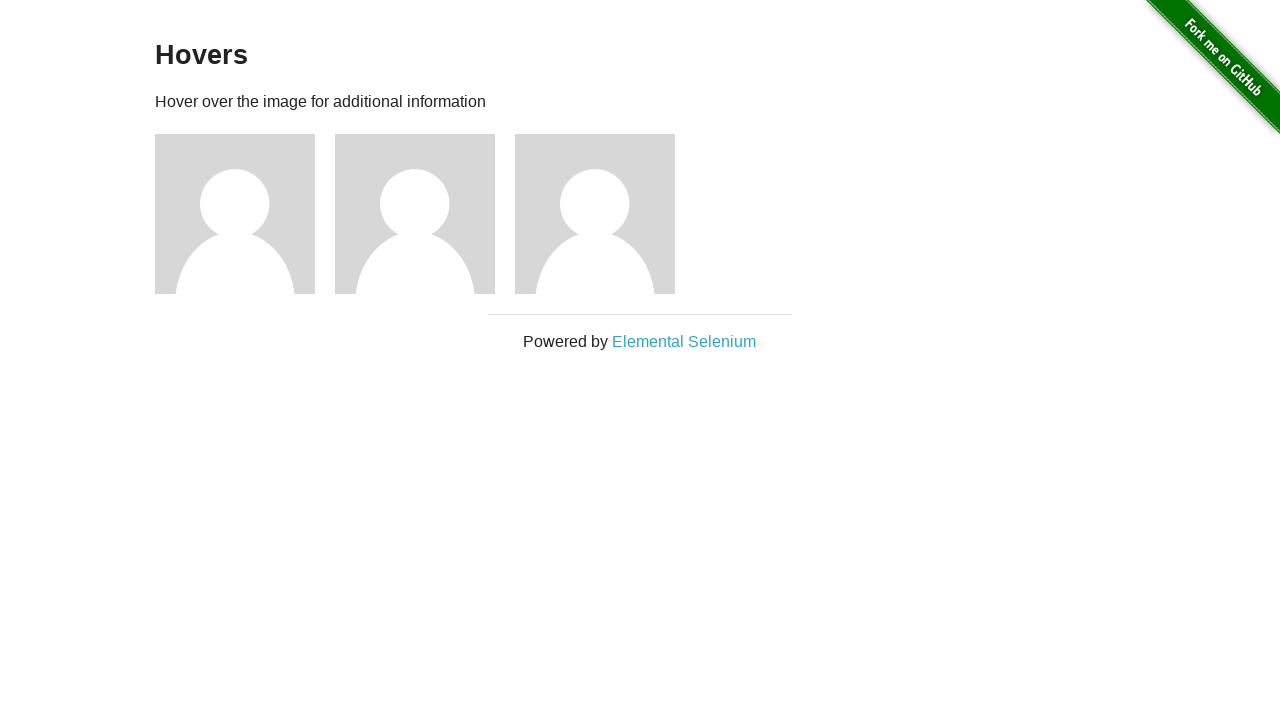

Located image 2
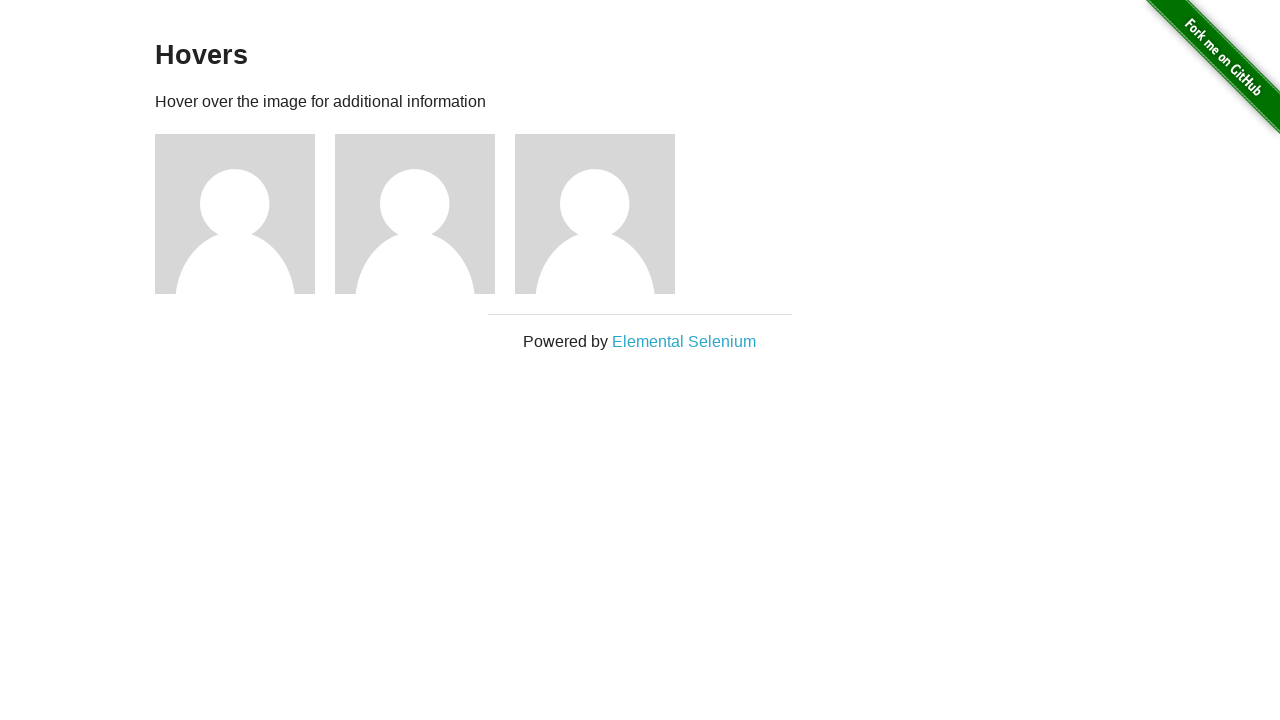

Located hidden user text for image 2
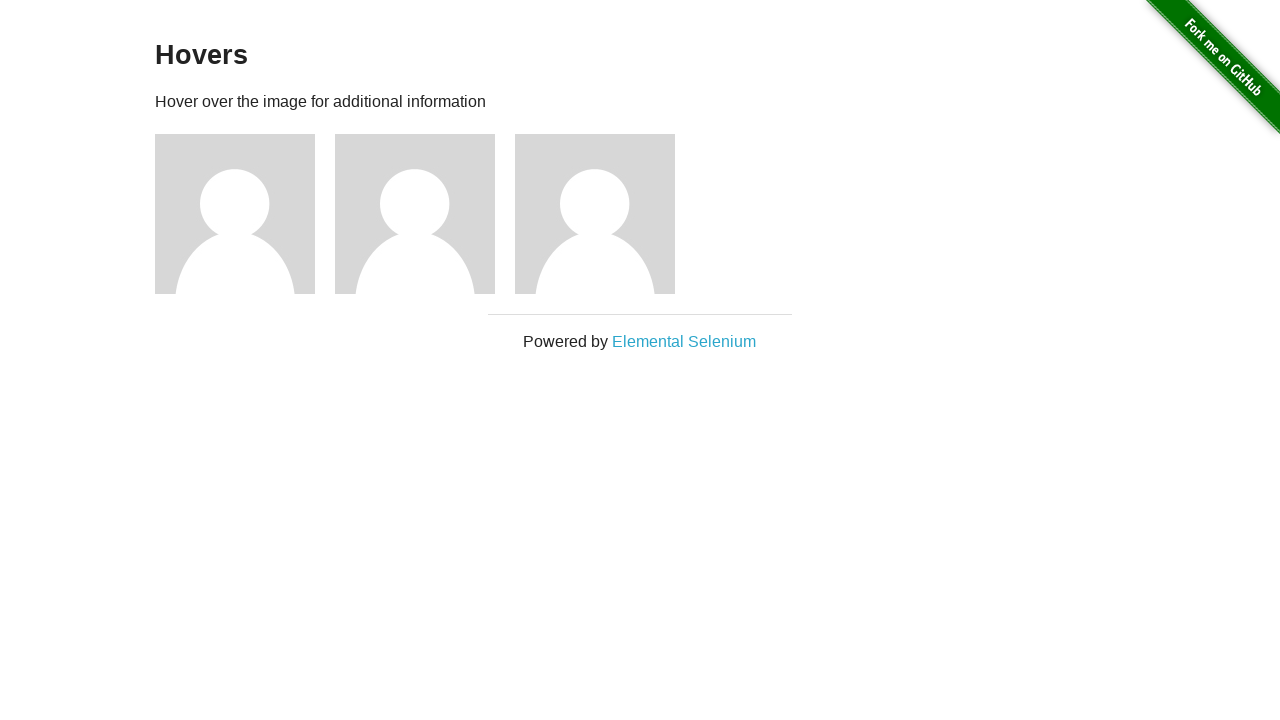

Located profile link for image 2
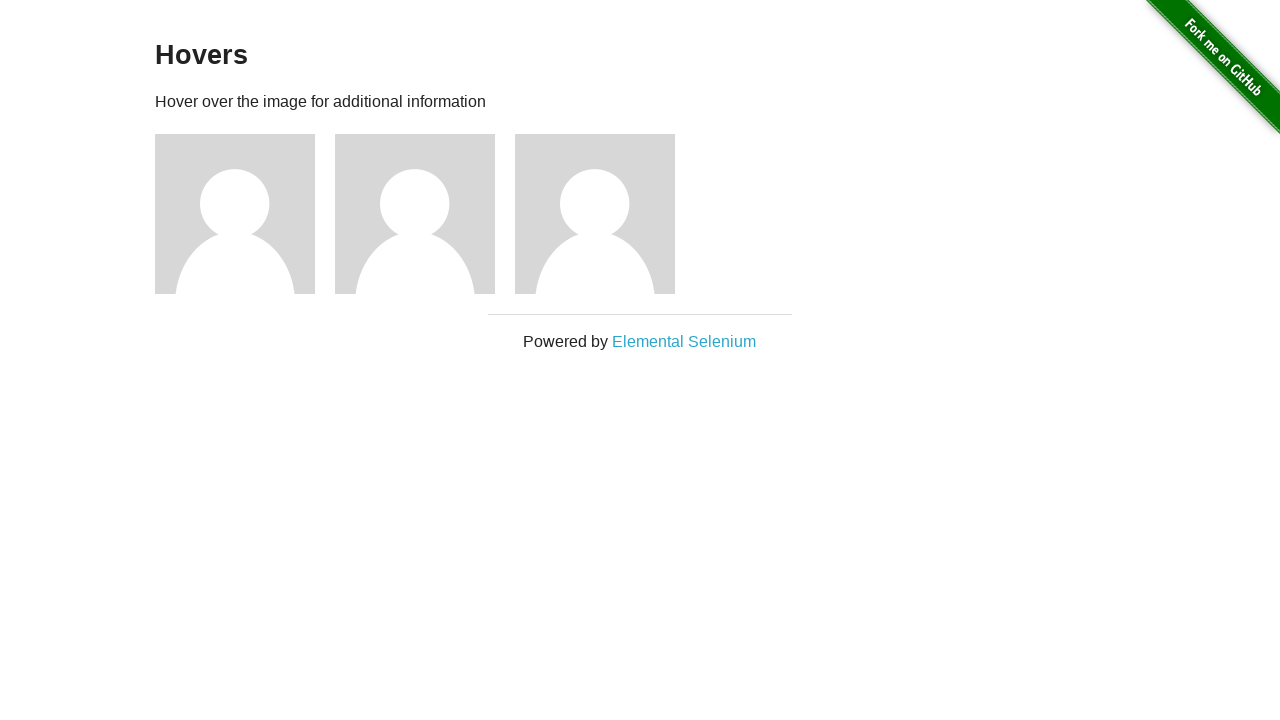

Hovered over image 2 to reveal hidden text at (415, 214) on div.figure > img >> nth=1
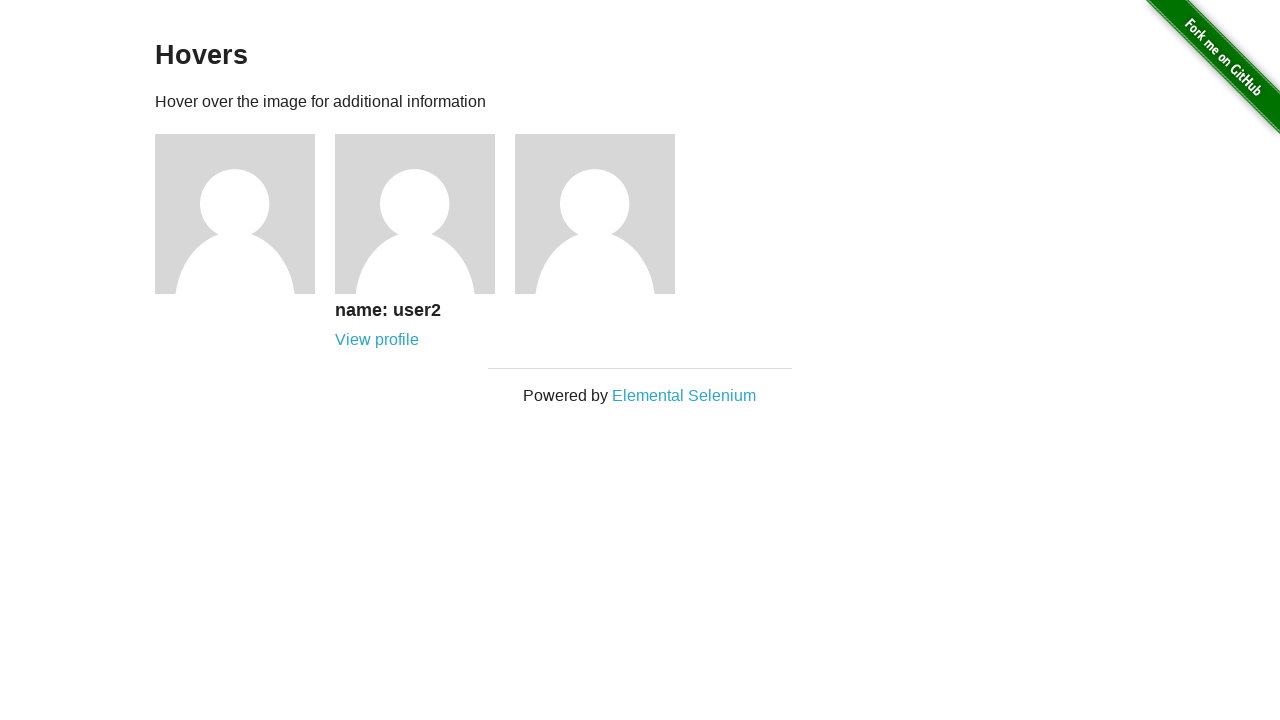

Clicked profile link for image 2 at (377, 340) on div.figcaption > a >> nth=1
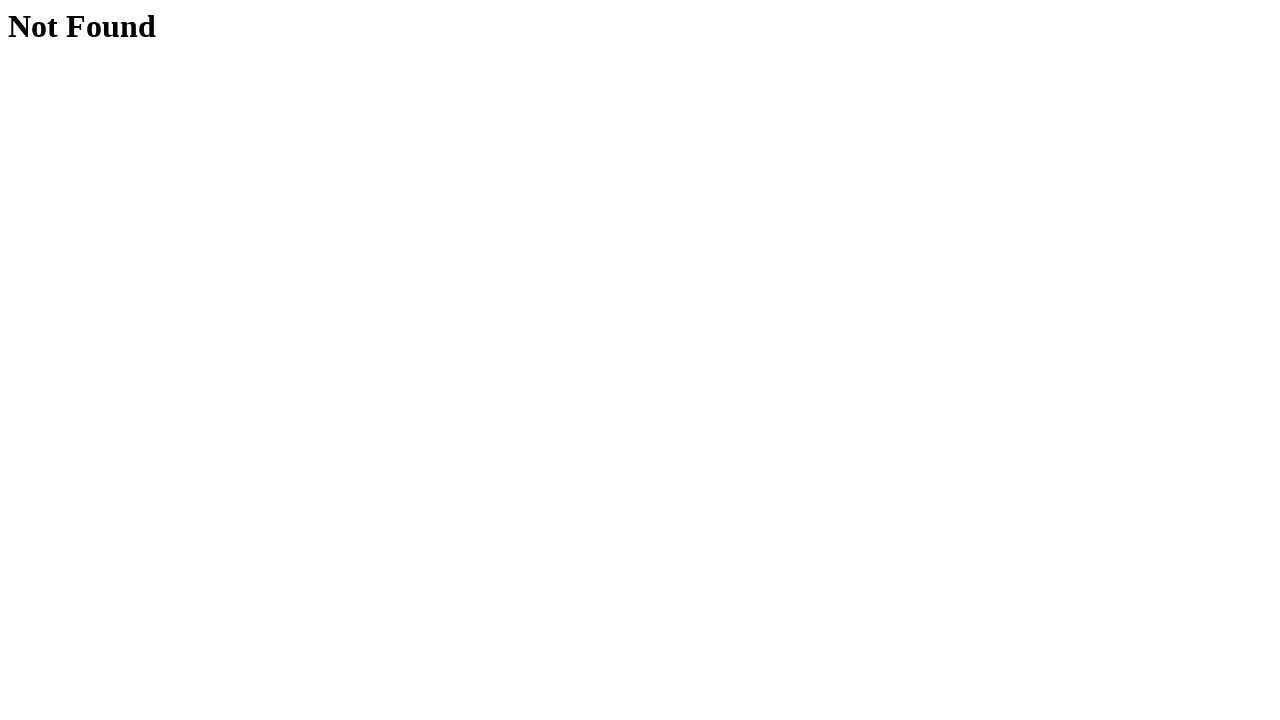

Navigated back to hovers page
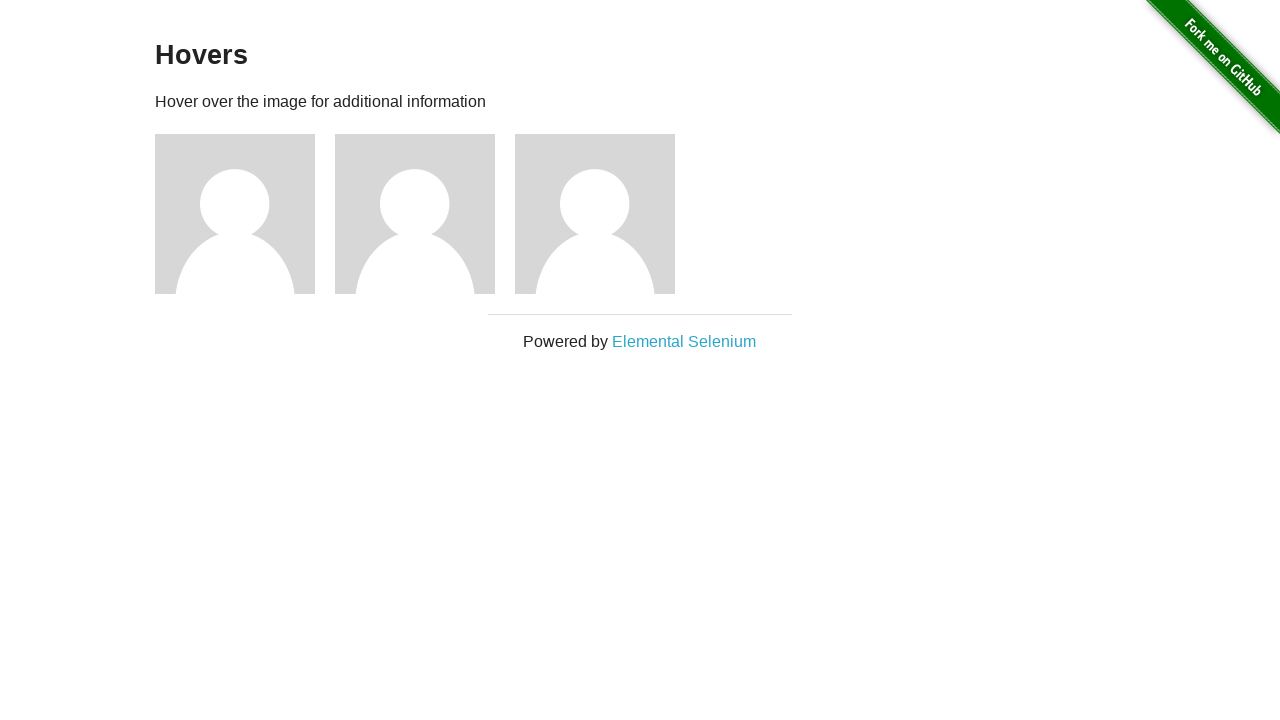

Located image 3
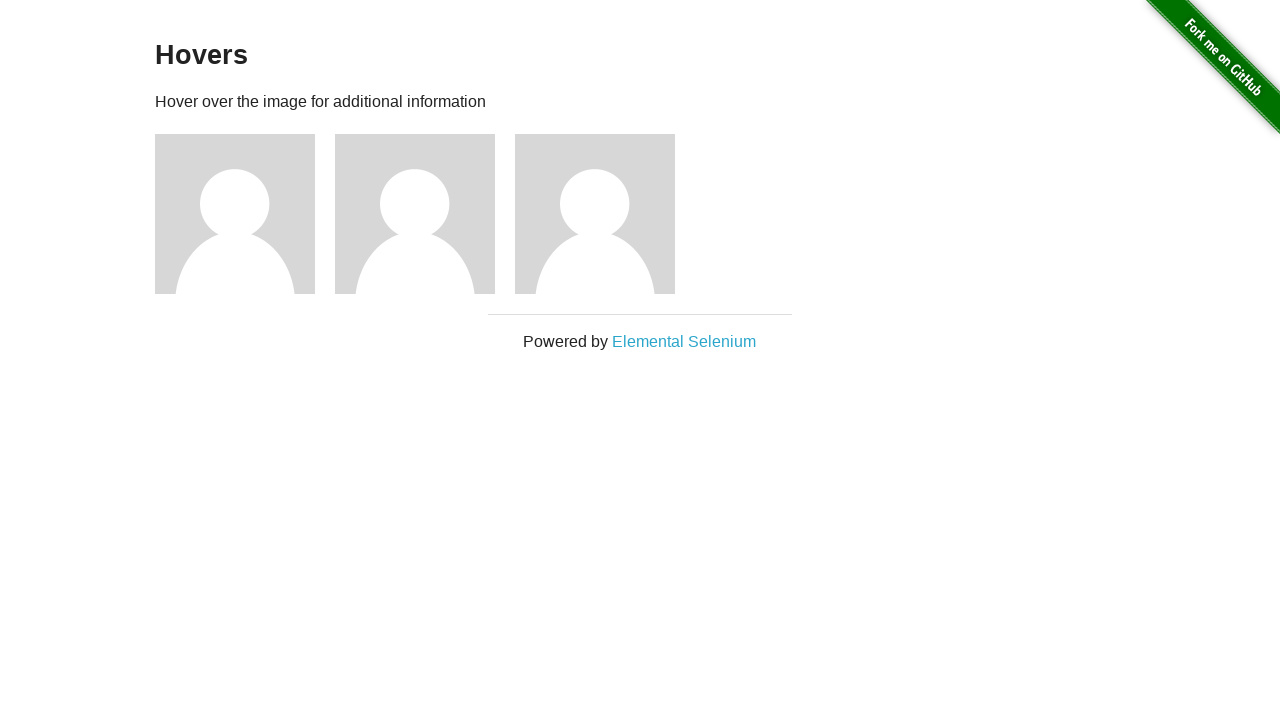

Located hidden user text for image 3
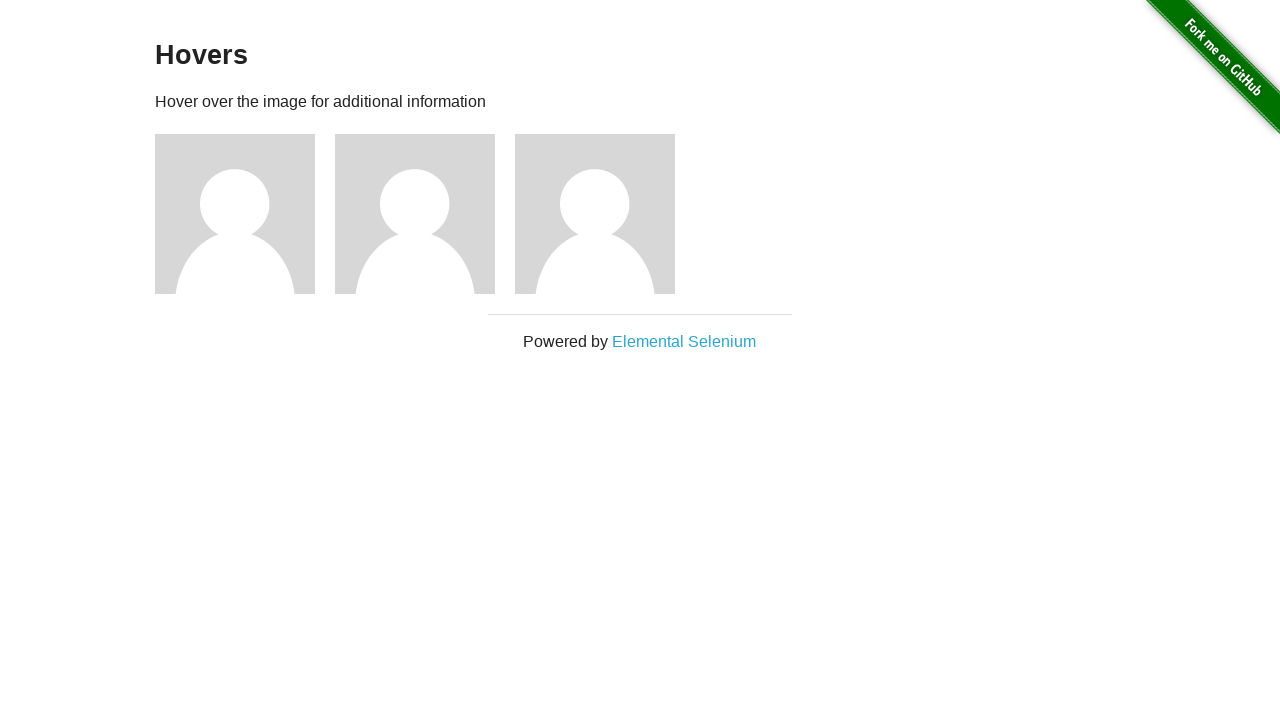

Located profile link for image 3
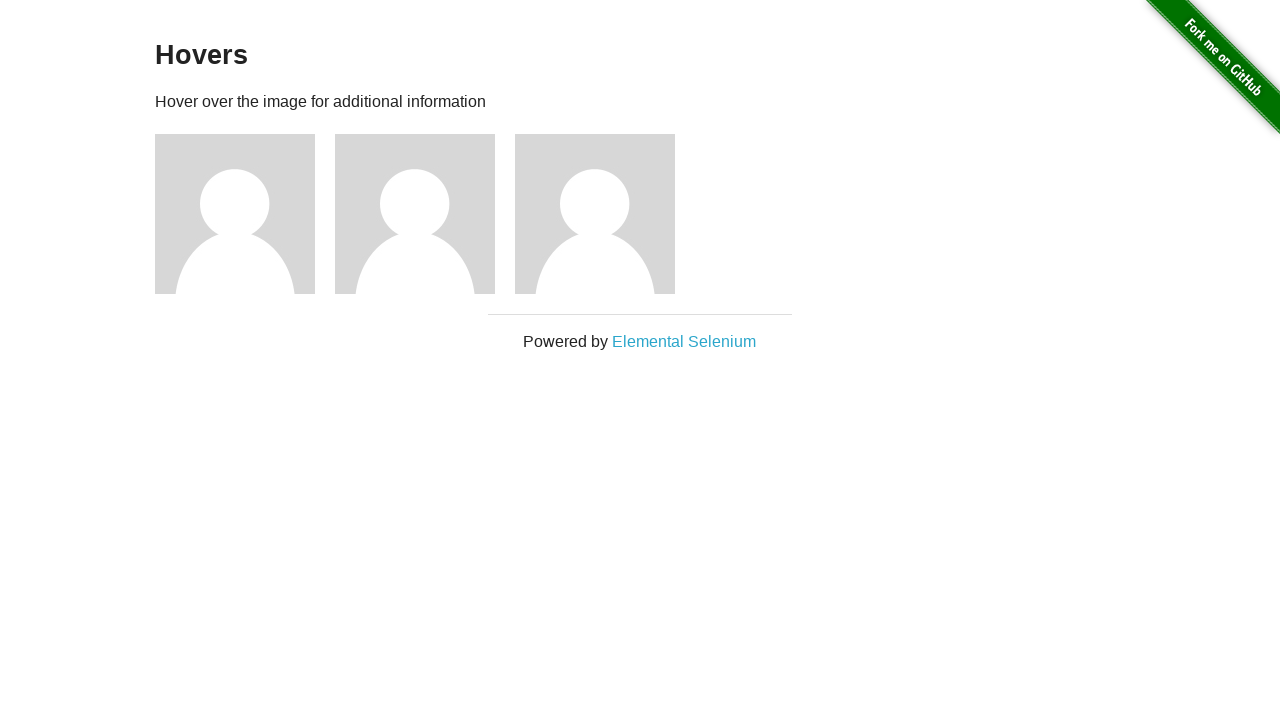

Hovered over image 3 to reveal hidden text at (595, 214) on div.figure > img >> nth=2
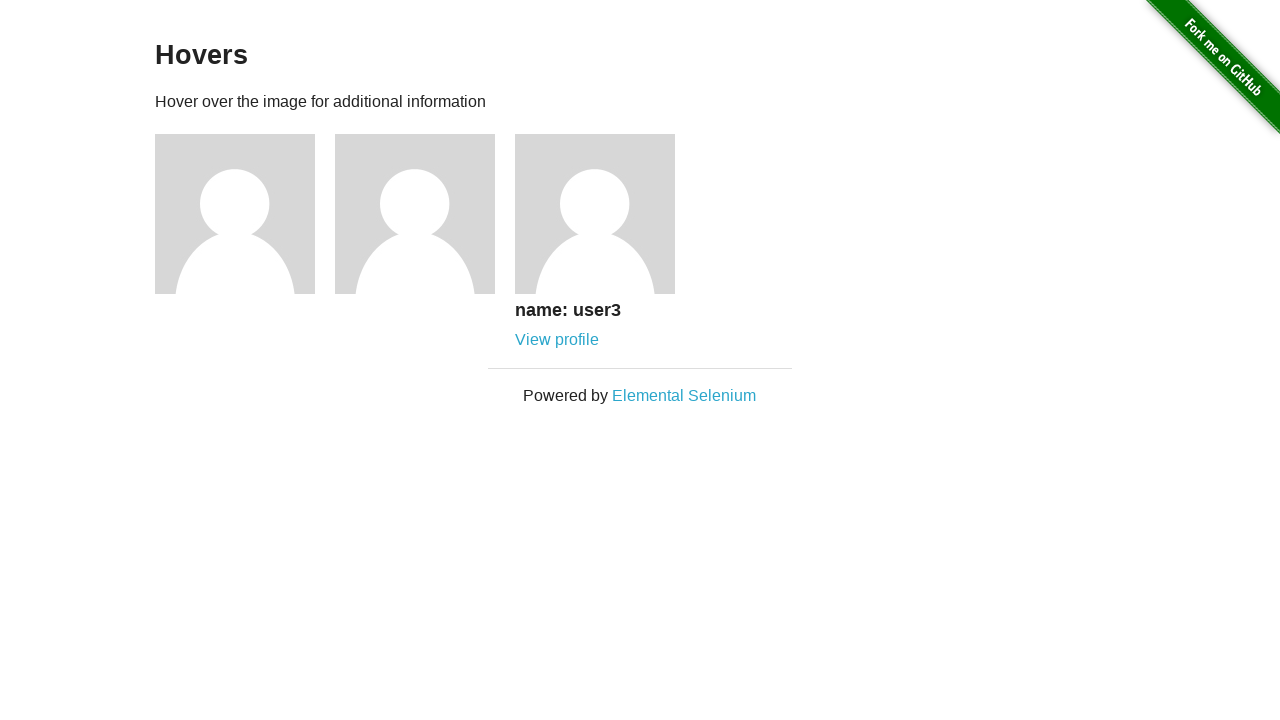

Clicked profile link for image 3 at (557, 340) on div.figcaption > a >> nth=2
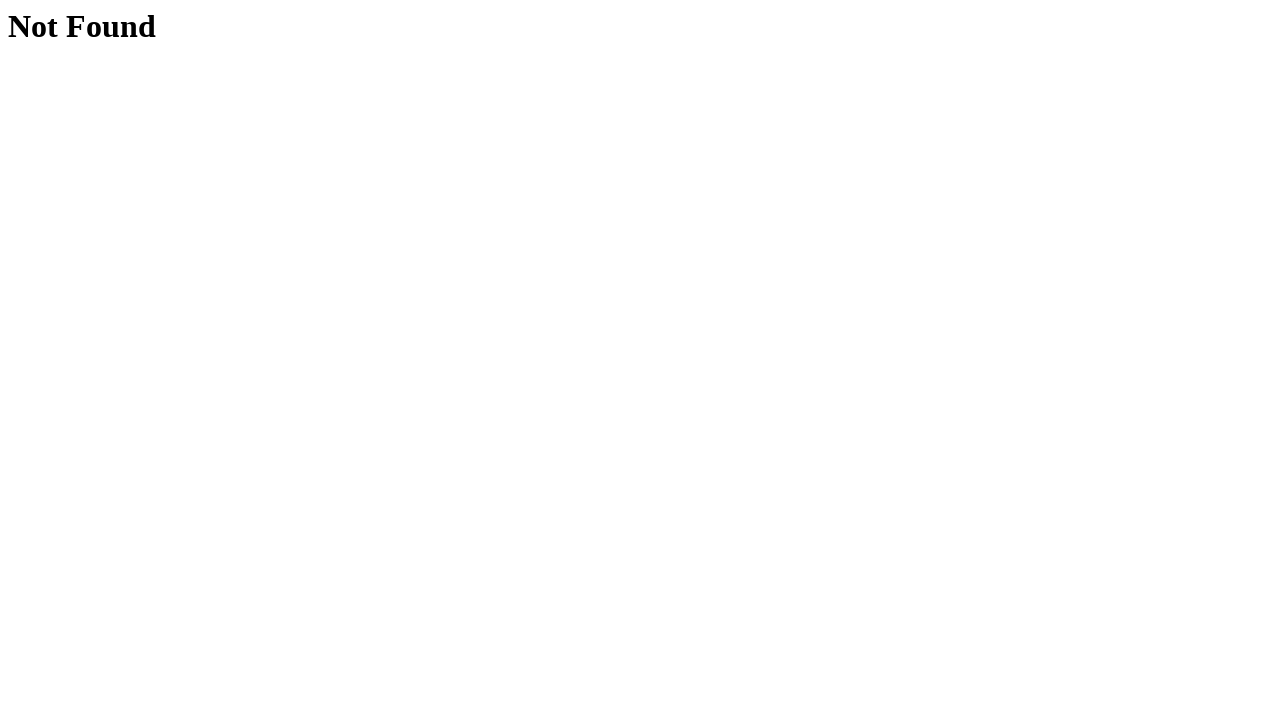

Navigated back to hovers page
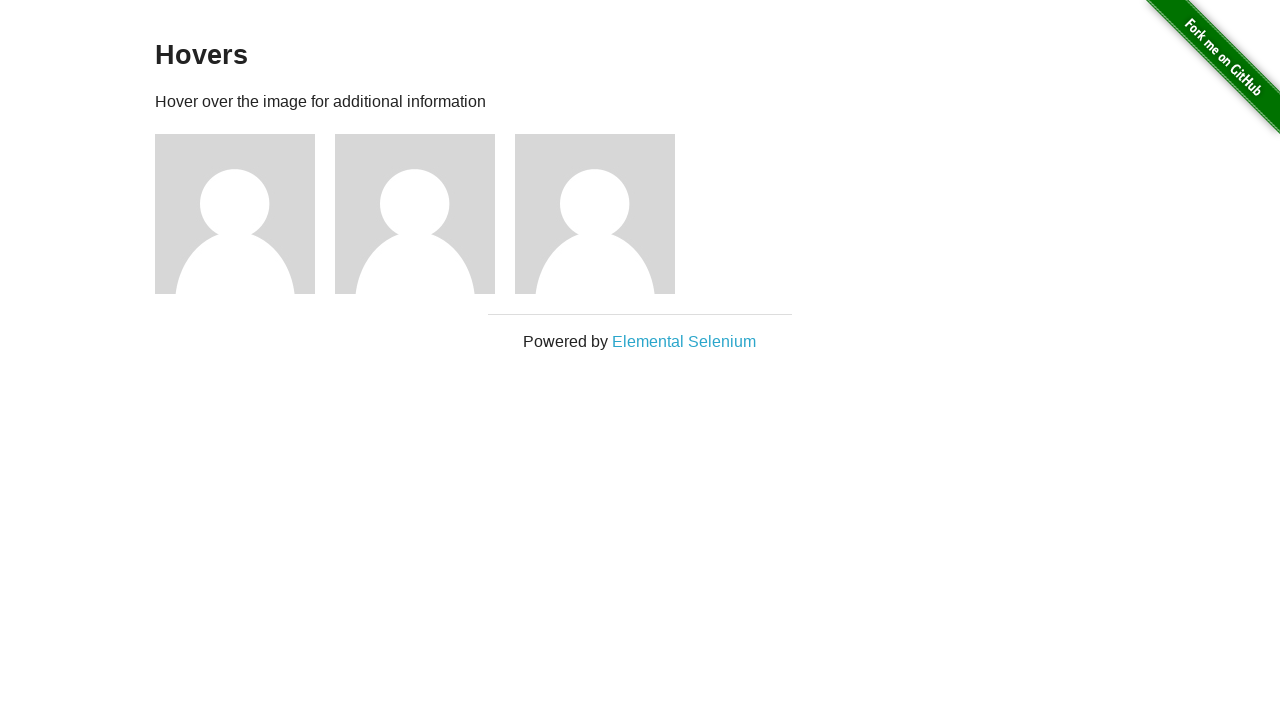

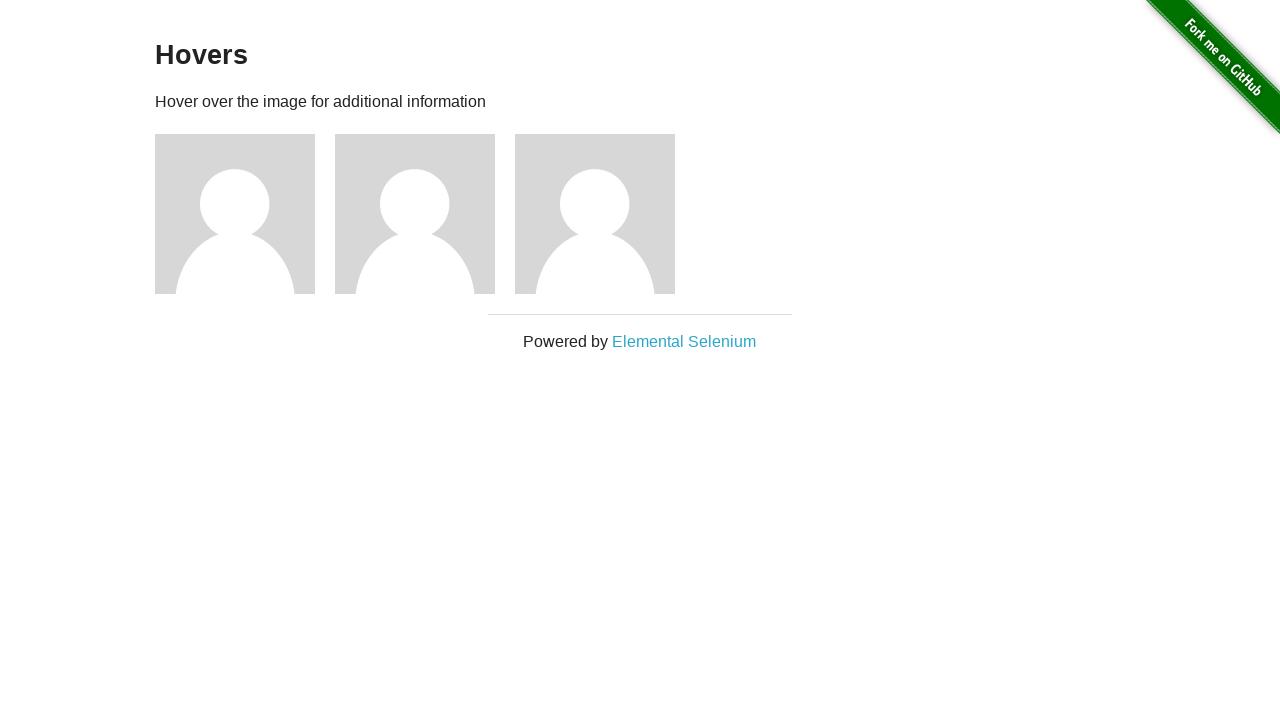